Tests a click counter website by clicking the increment button and waiting to observe the result

Starting URL: https://cps-check.com/pt/click-counter

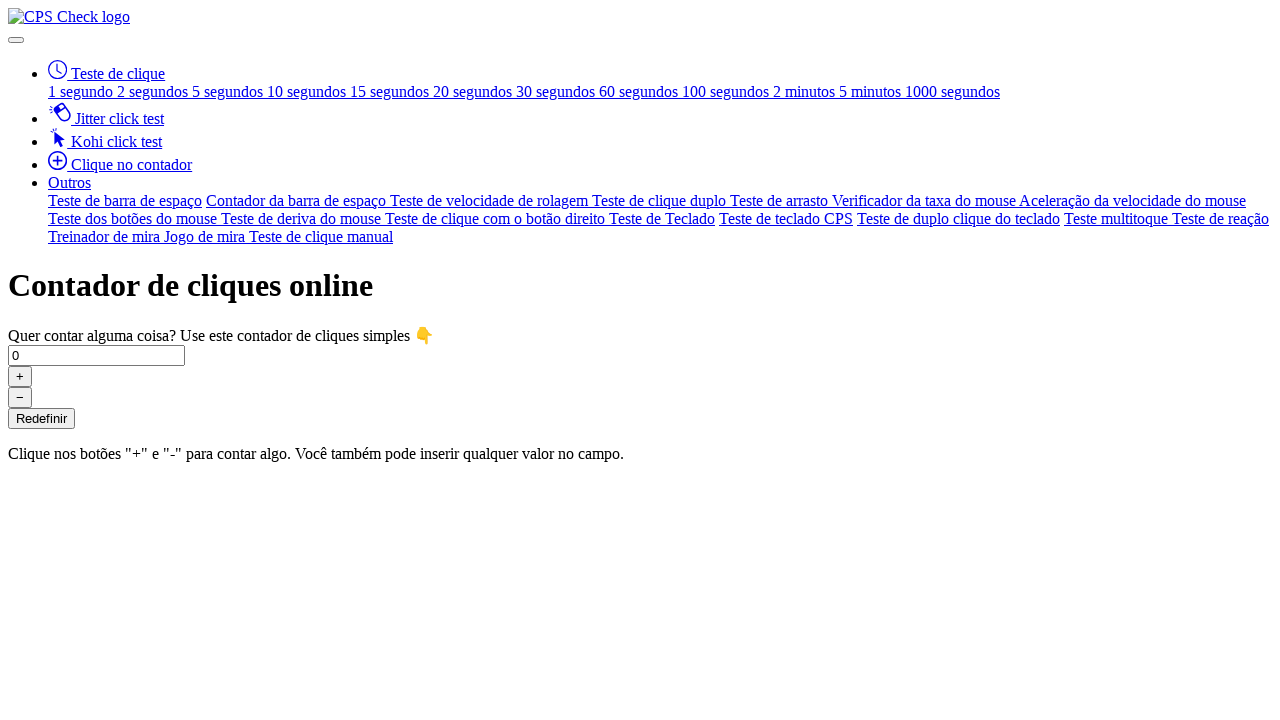

Clicked the increment button on the click counter at (20, 376) on #click-plus
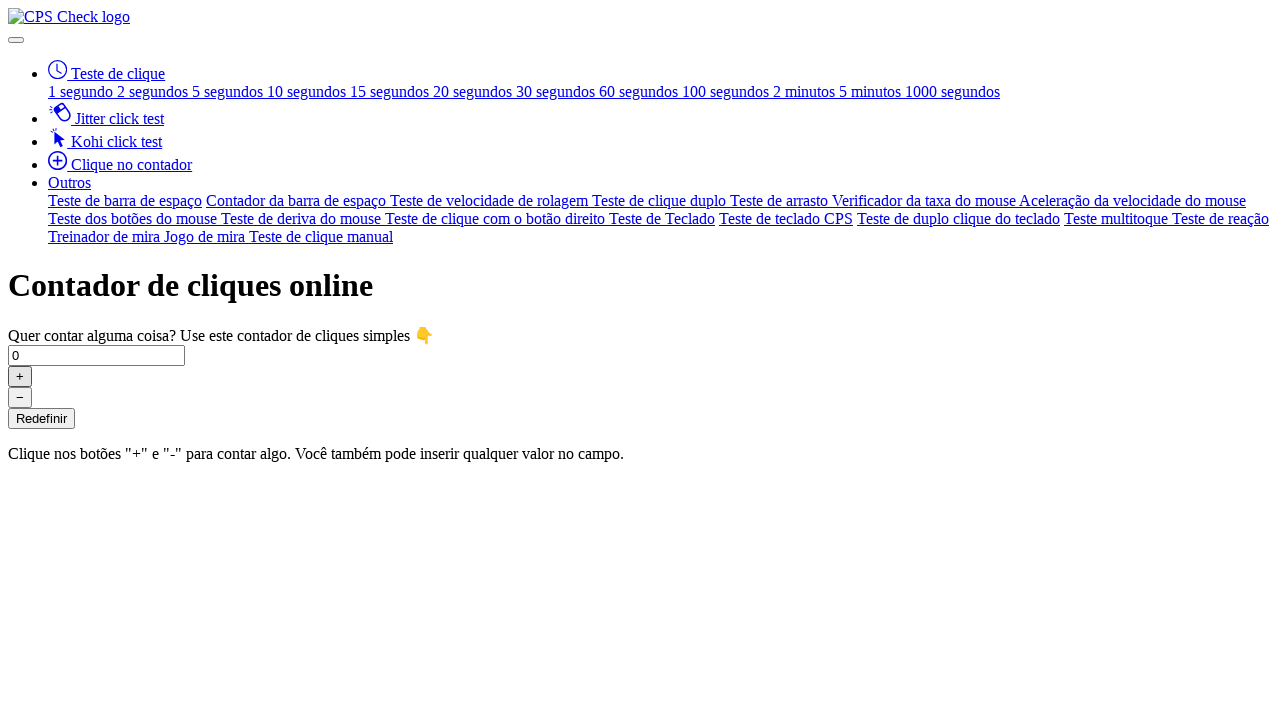

Waited 5 seconds to observe the counter result
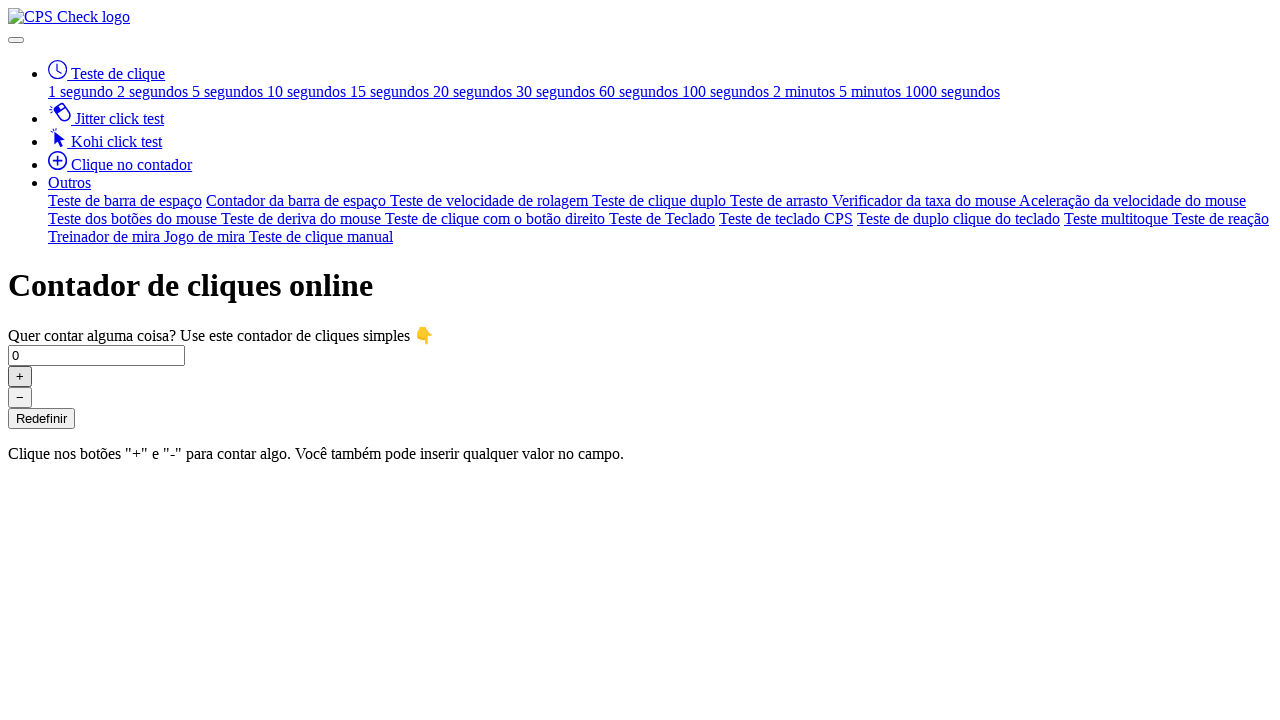

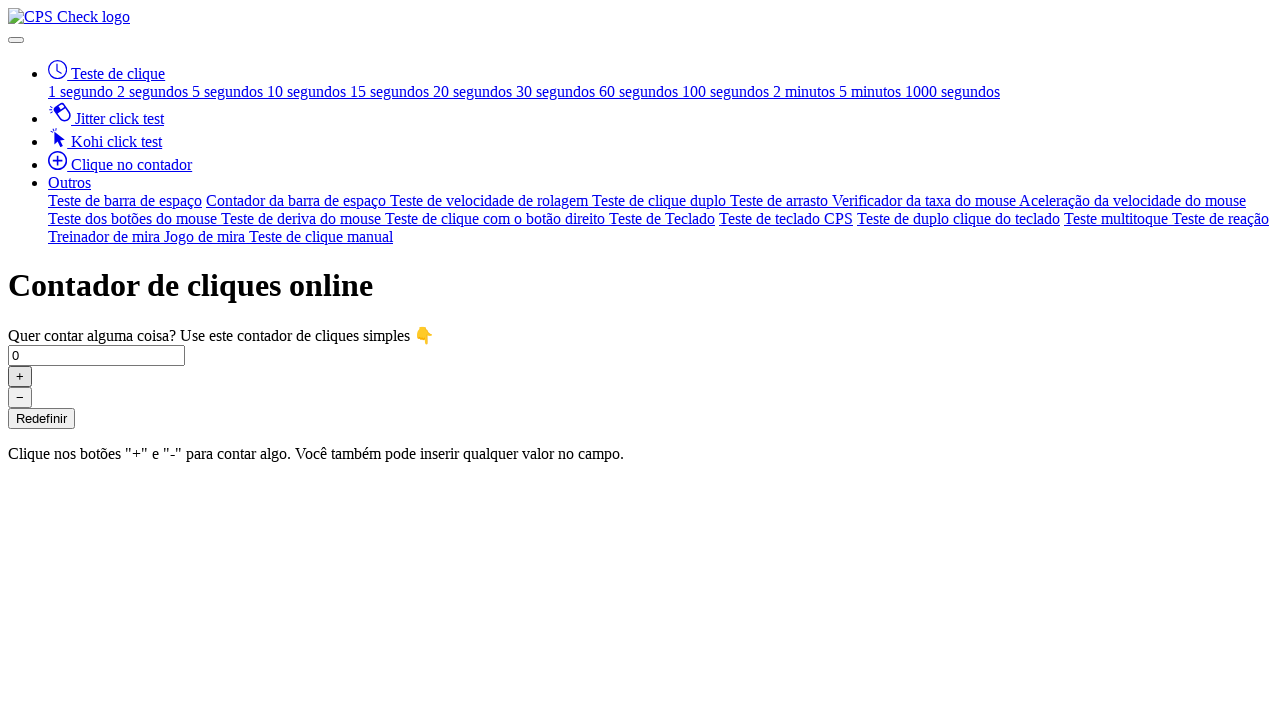